Tests form validation by submitting an empty form and verifying that mandatory fields are marked as invalid with appropriate validation states.

Starting URL: https://demoqa.com/automation-practice-form

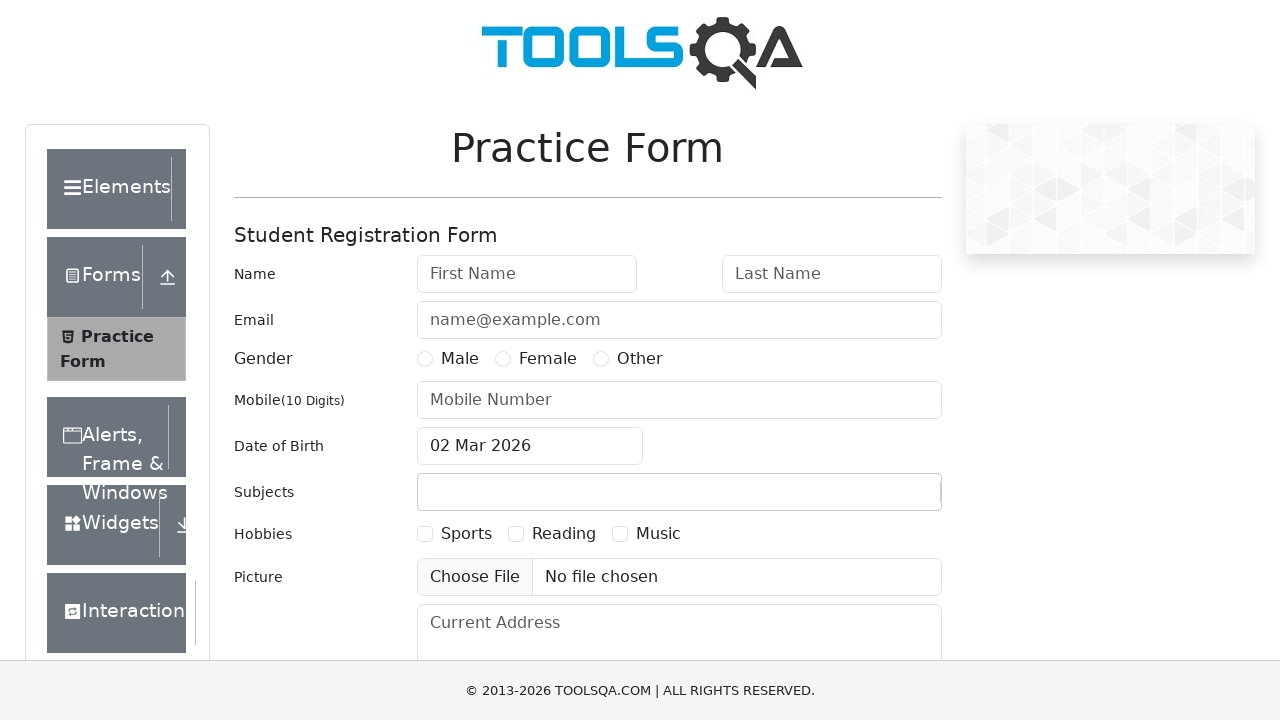

Clicked submit button without filling any mandatory fields to trigger validation at (885, 499) on #submit
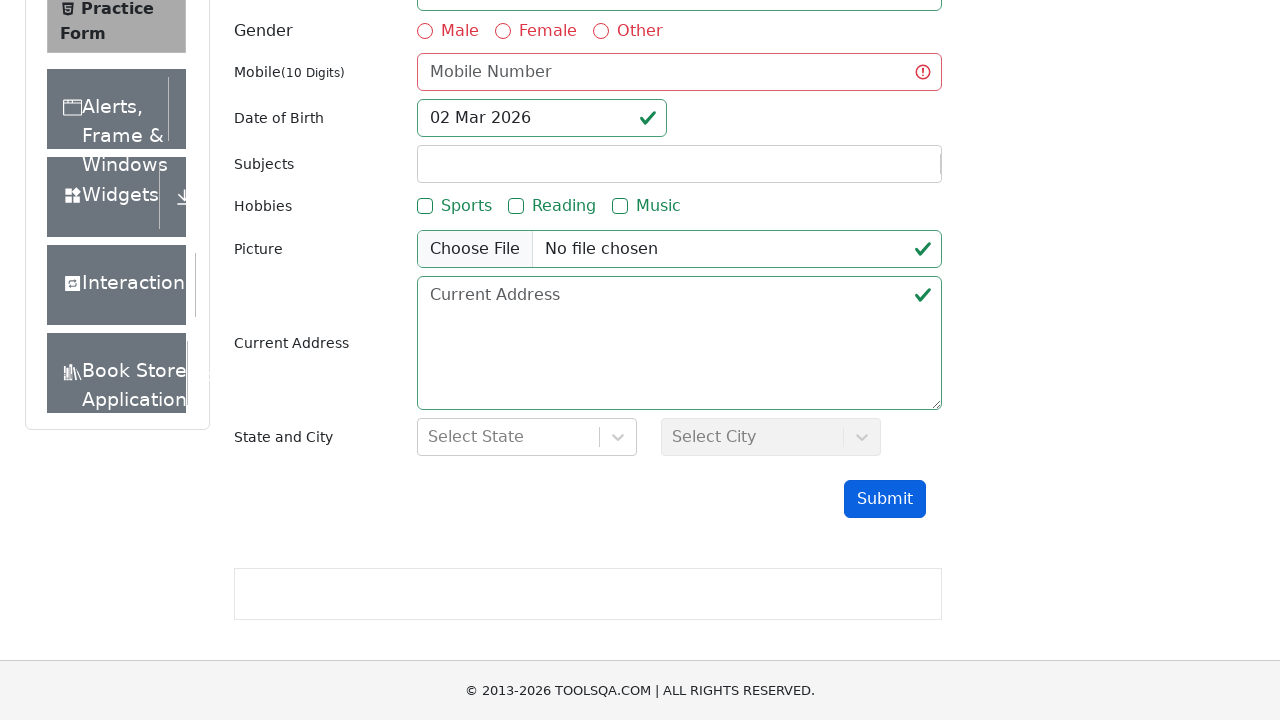

Validation states appeared on mandatory fields
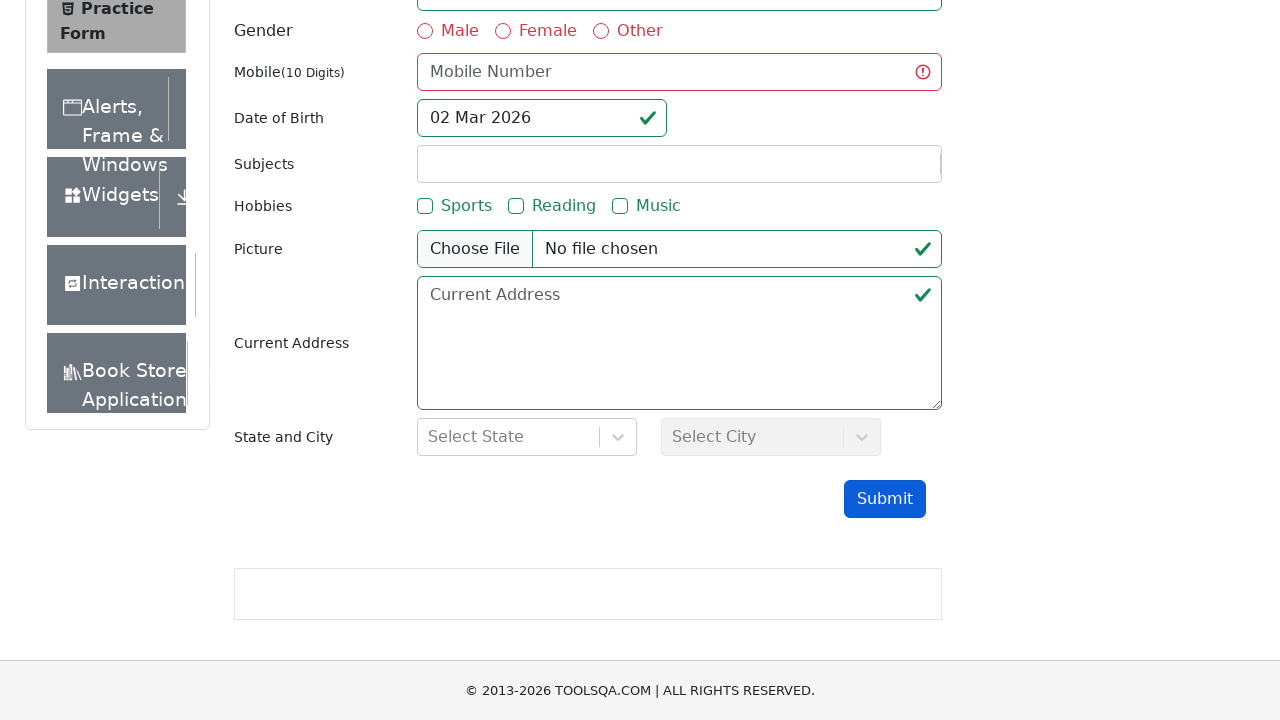

Located all mandatory fields marked as invalid
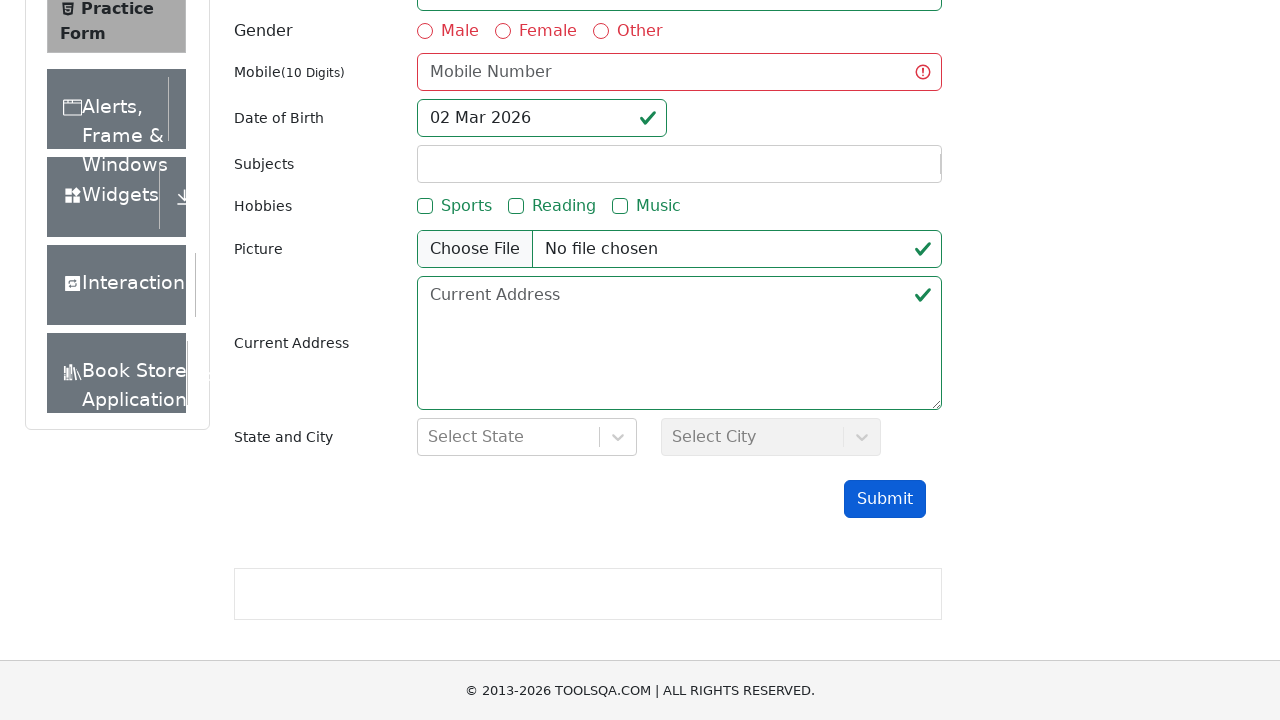

Verified that 3 mandatory fields are marked as invalid
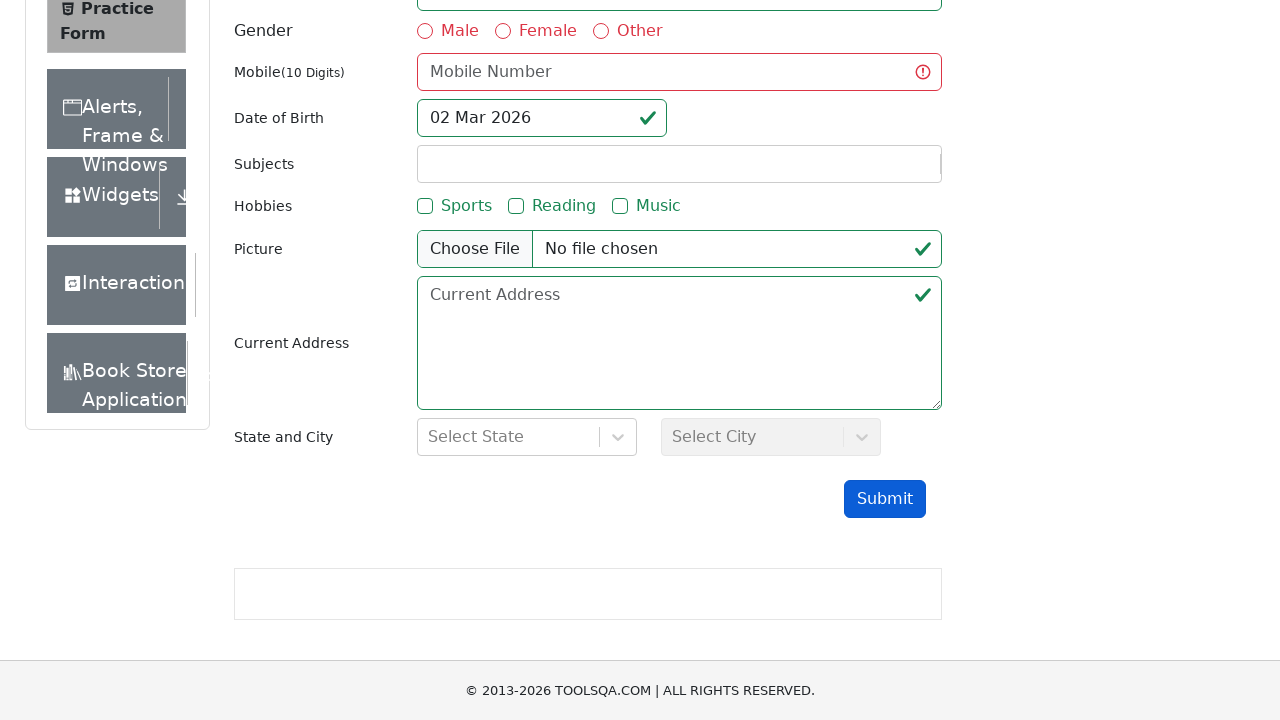

Verified that mandatory field 'firstName' is visible and in invalid state
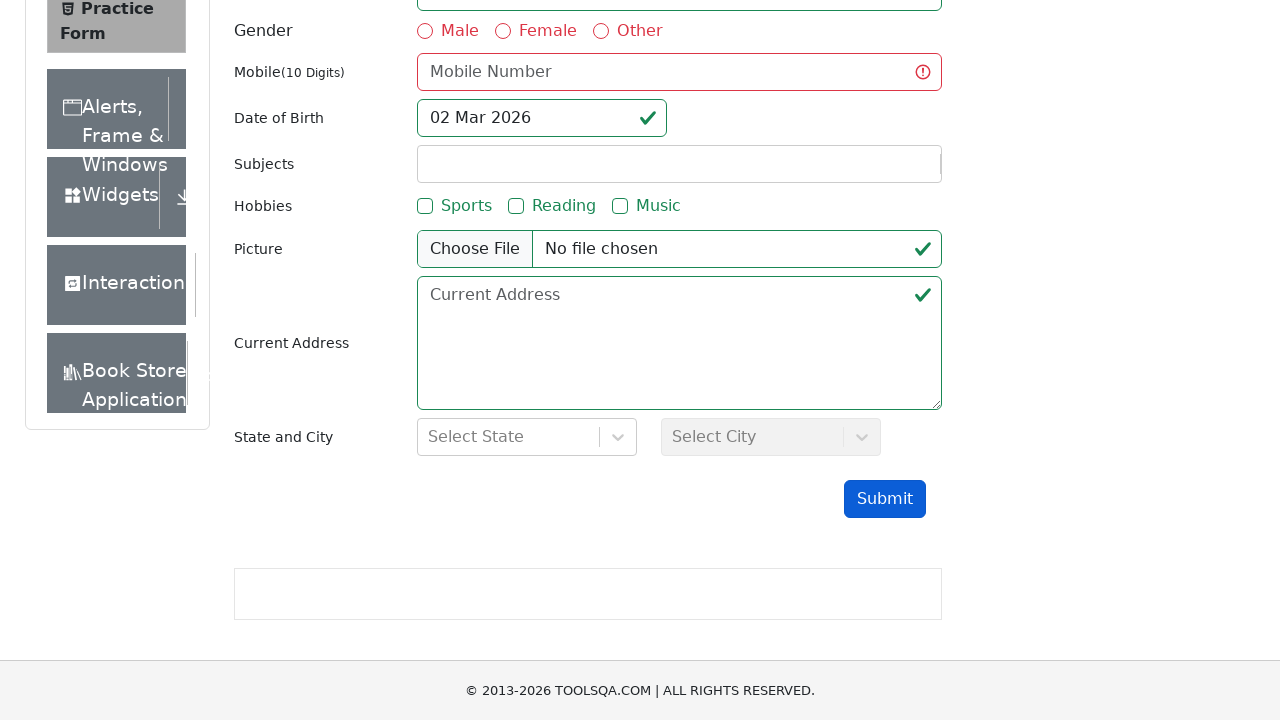

Verified that mandatory field 'lastName' is visible and in invalid state
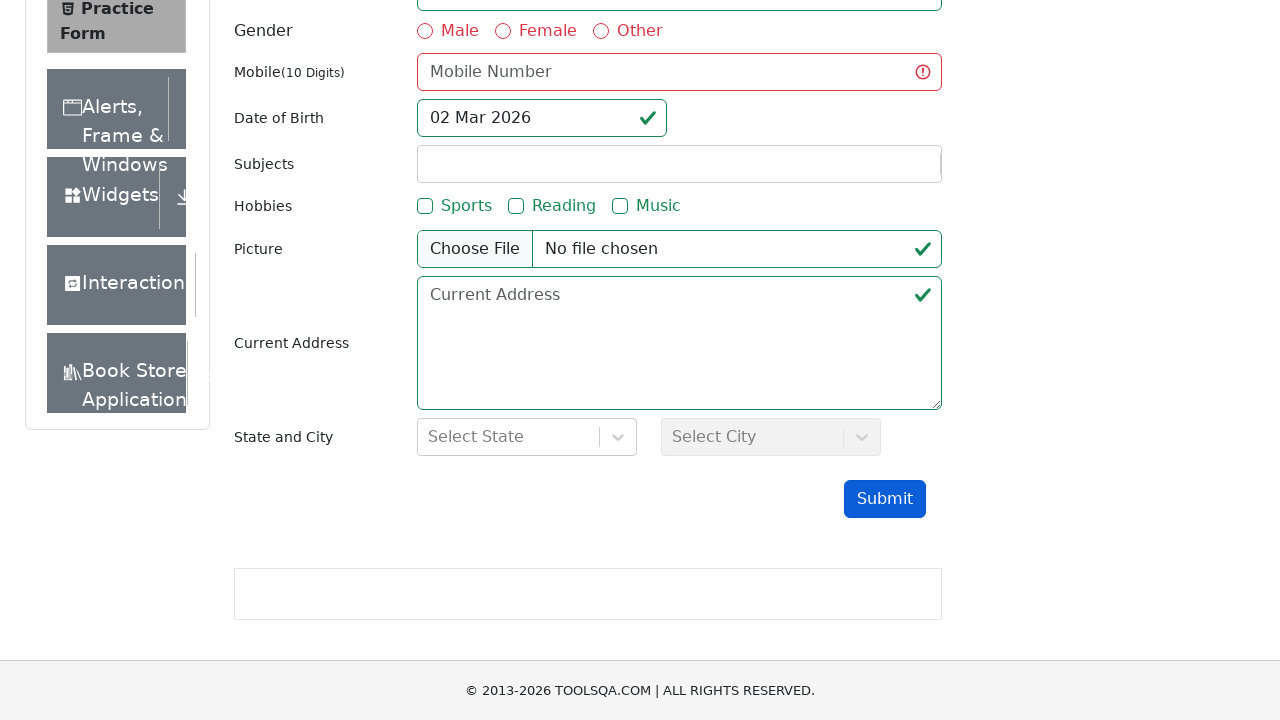

Verified that mandatory field 'userNumber' is visible and in invalid state
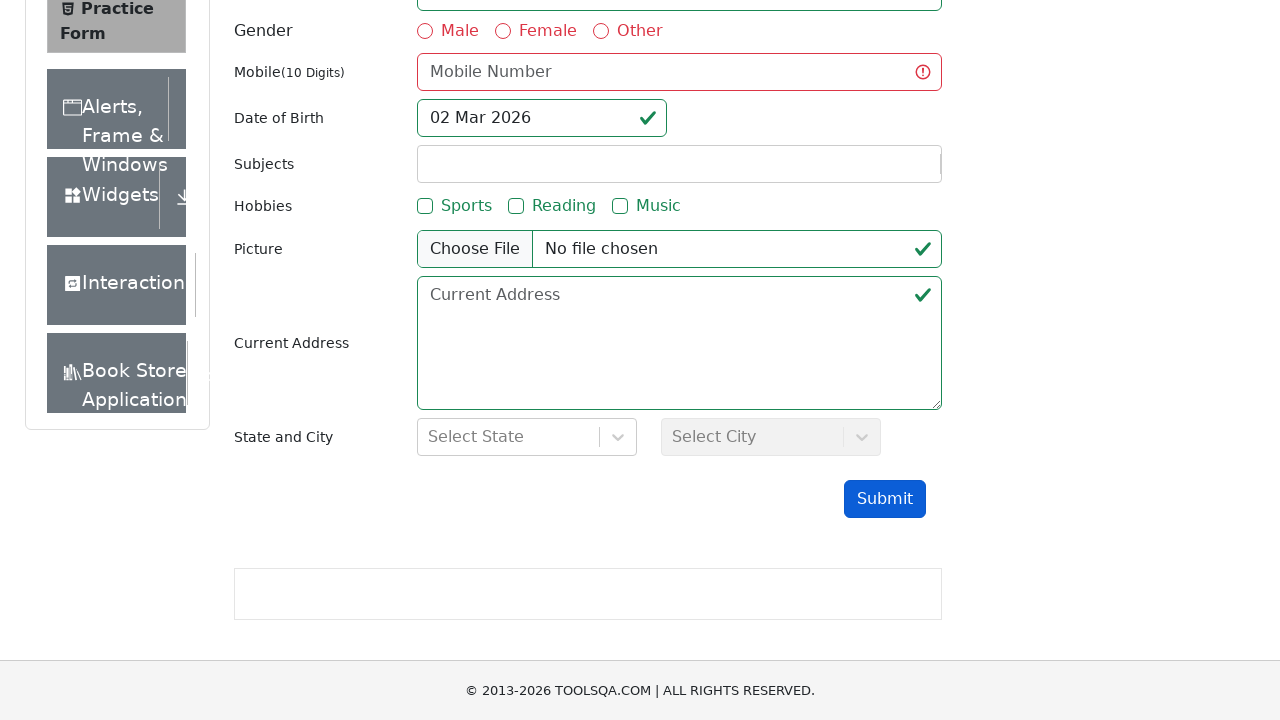

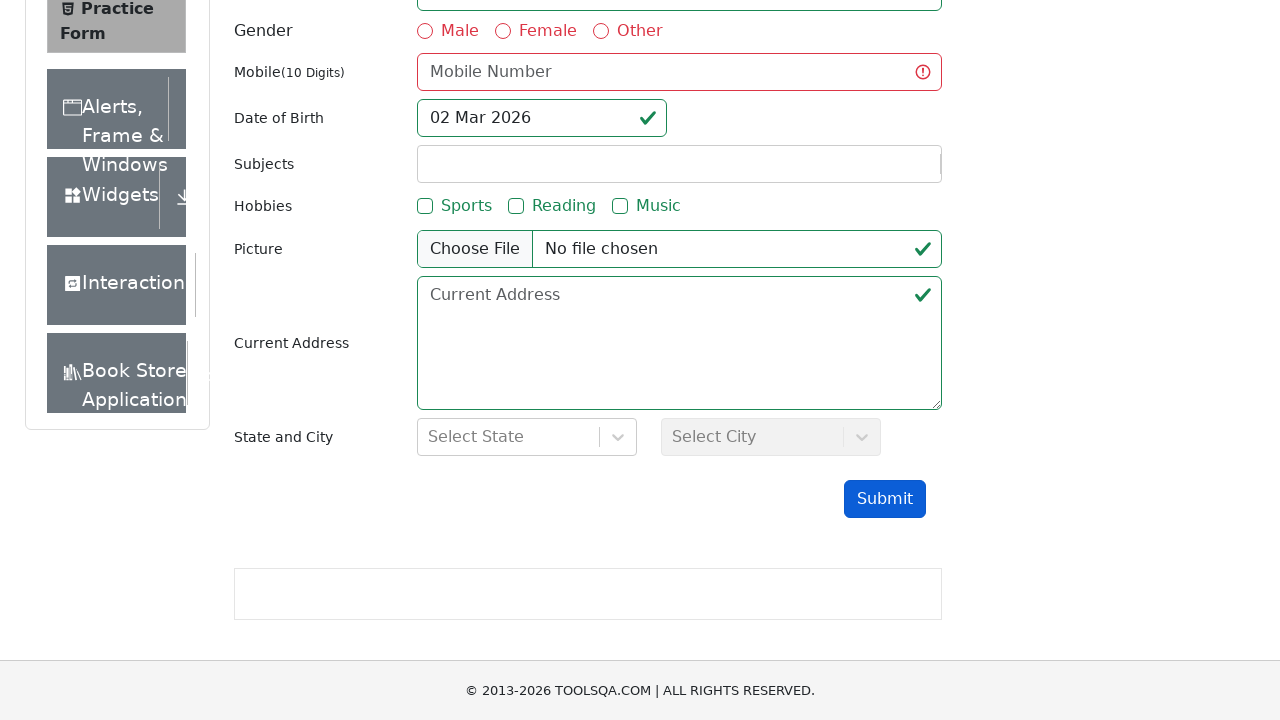